Tests the Top Deals page functionality by opening a popup, changing page size, searching for items, and interacting with table cells containing product information like Strawberry.

Starting URL: https://rahulshettyacademy.com/seleniumPractise/#/

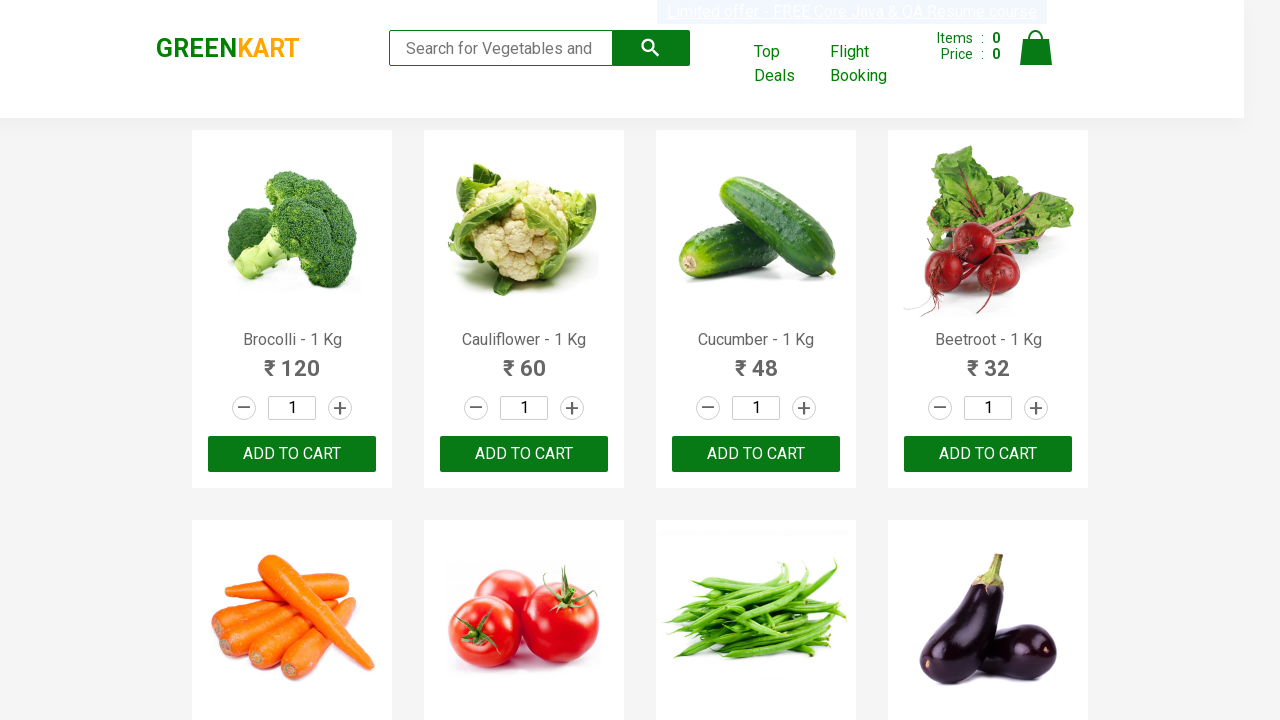

Clicked Top Deals link and popup opened at (787, 64) on internal:role=link[name="Top Deals"i]
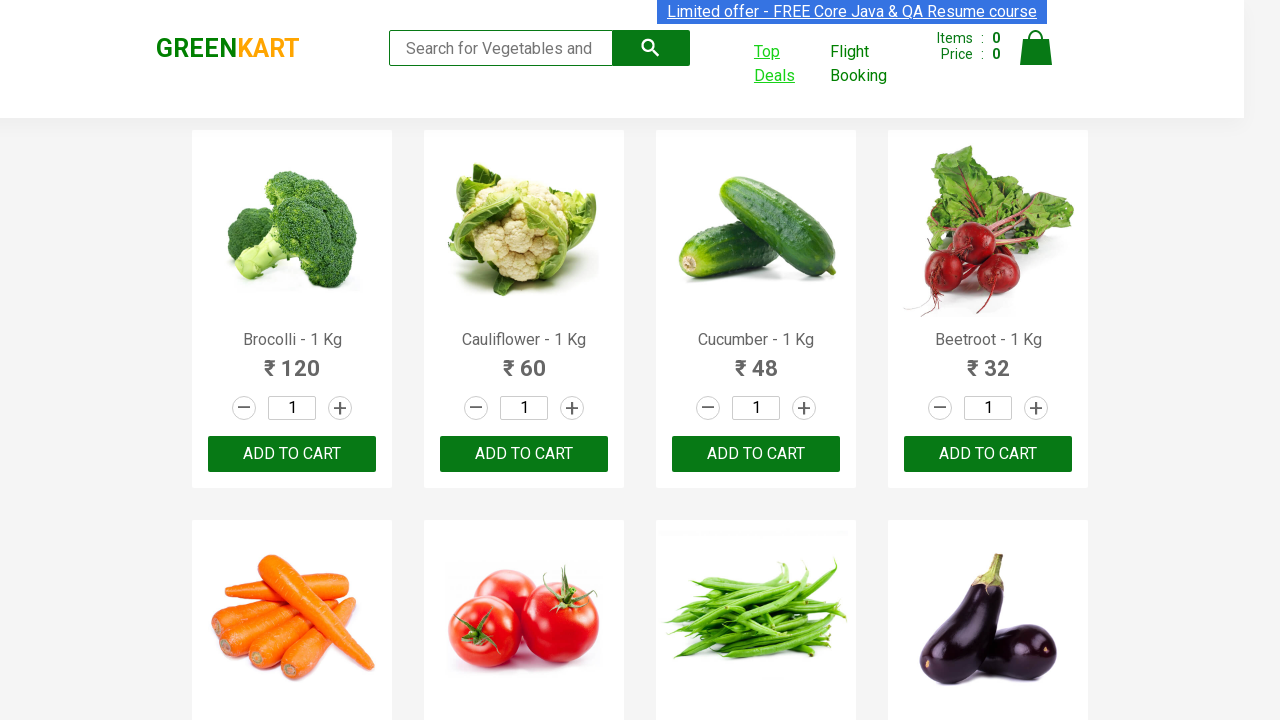

Selected page size of 10 items on internal:label="Page size:"i
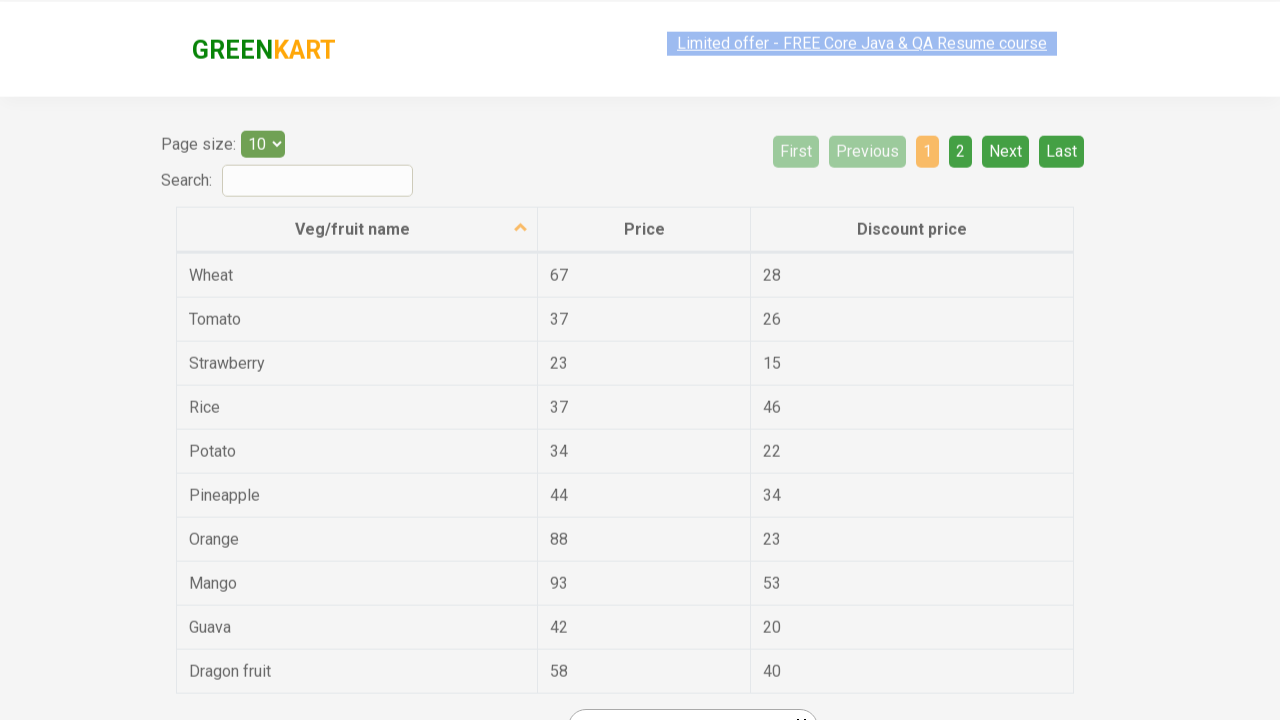

Clicked on Strawberry cell at (357, 346) on internal:role=cell[name="Strawberry"i]
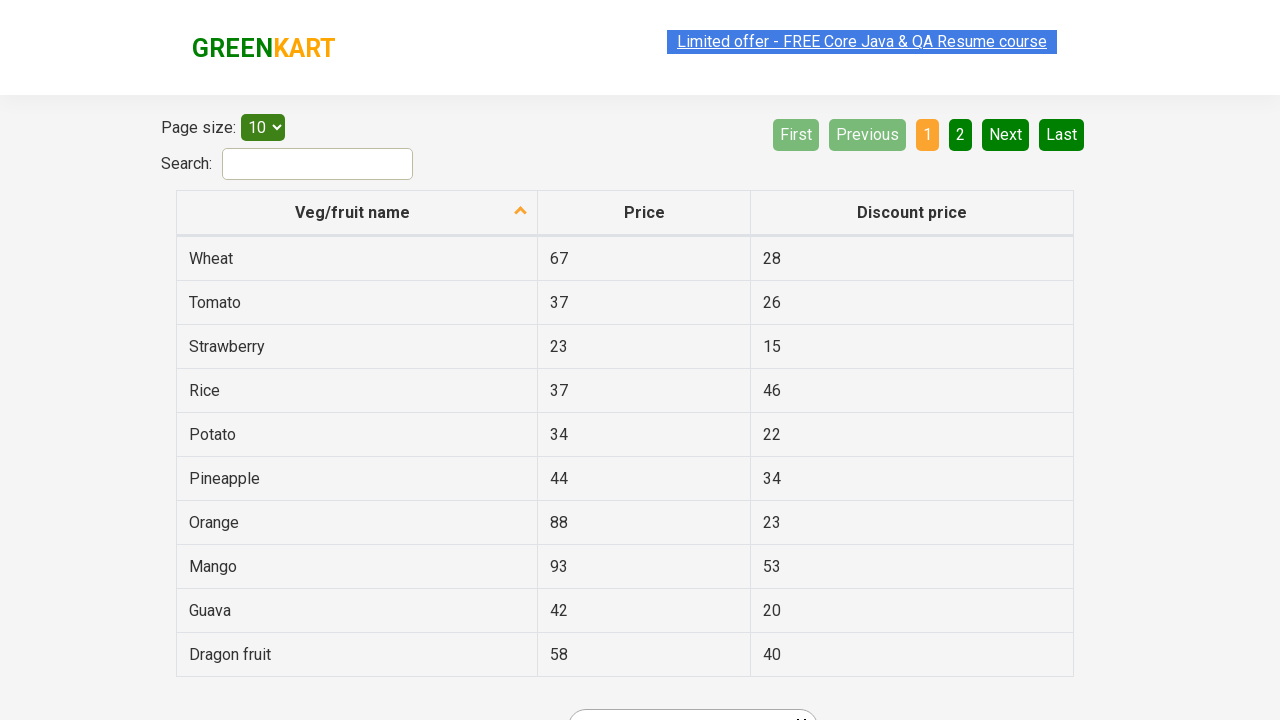

Clicked on search input field at (318, 164) on internal:label="Search:"i
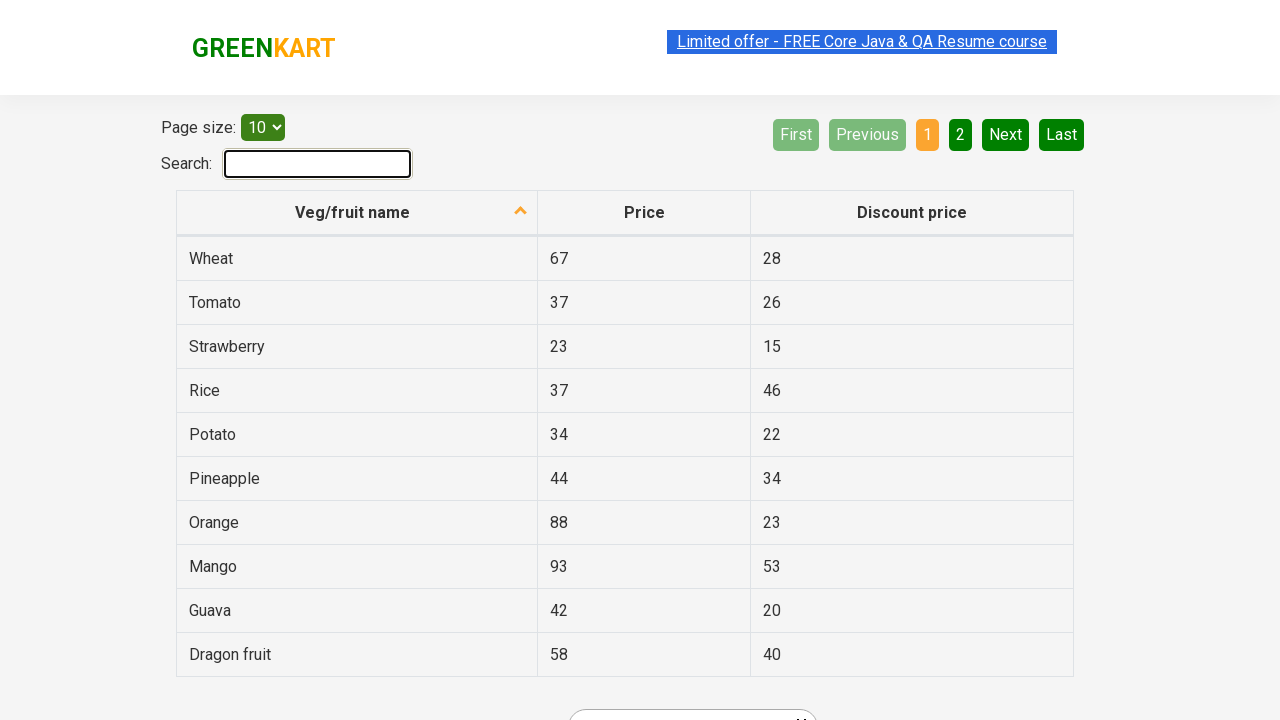

Filled search field with 'str' on internal:label="Search:"i
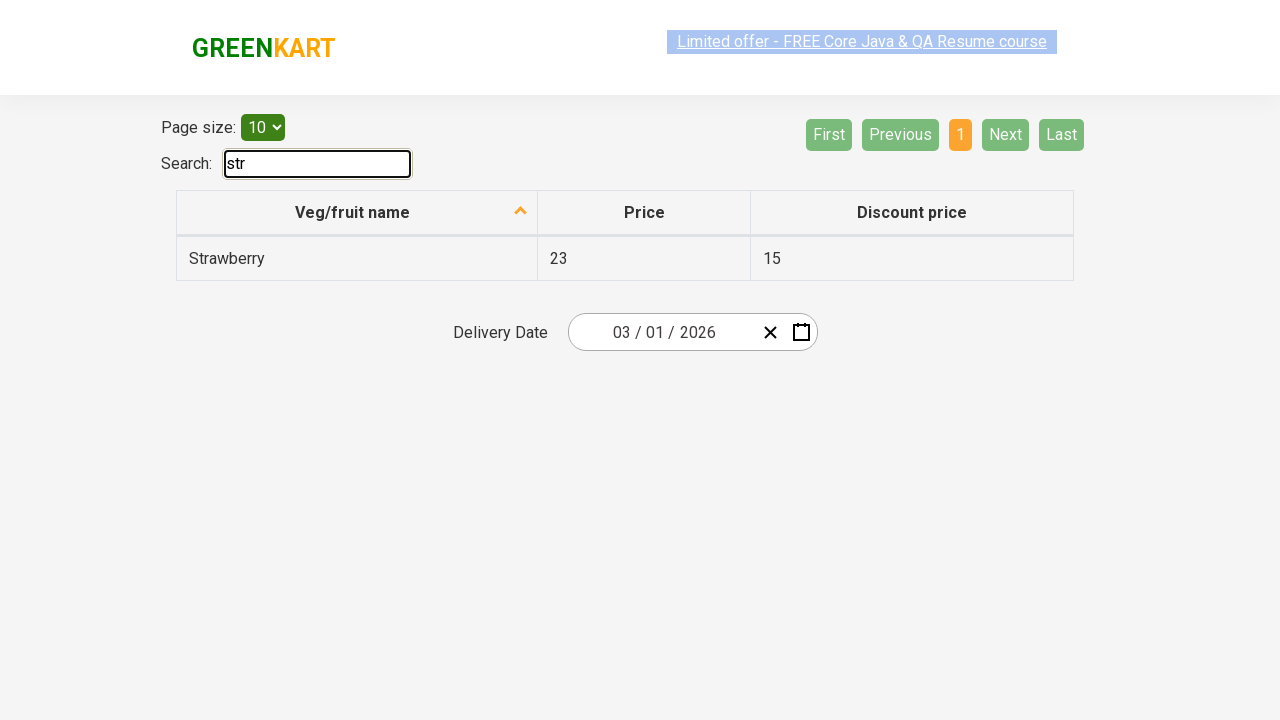

Clicked on table cell with value '23' at (644, 258) on internal:role=cell[name="23"i]
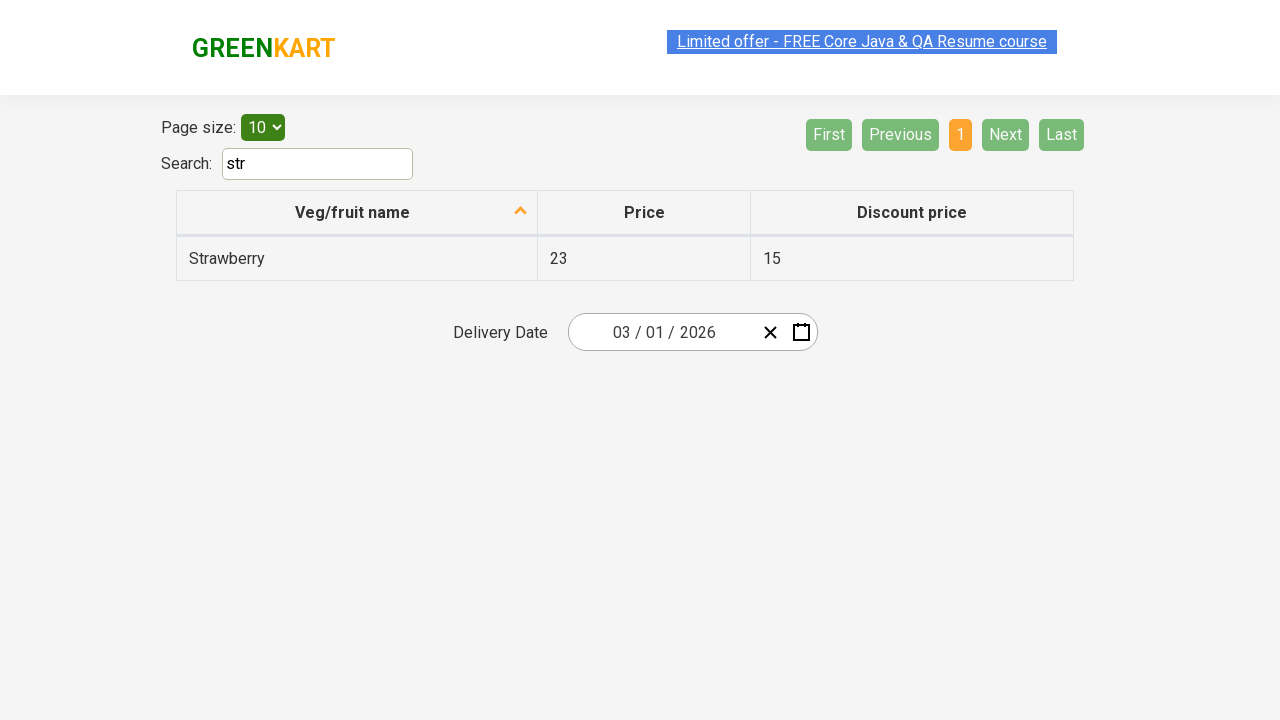

Clicked on table cell with value '15' at (912, 258) on internal:role=cell[name="15"i]
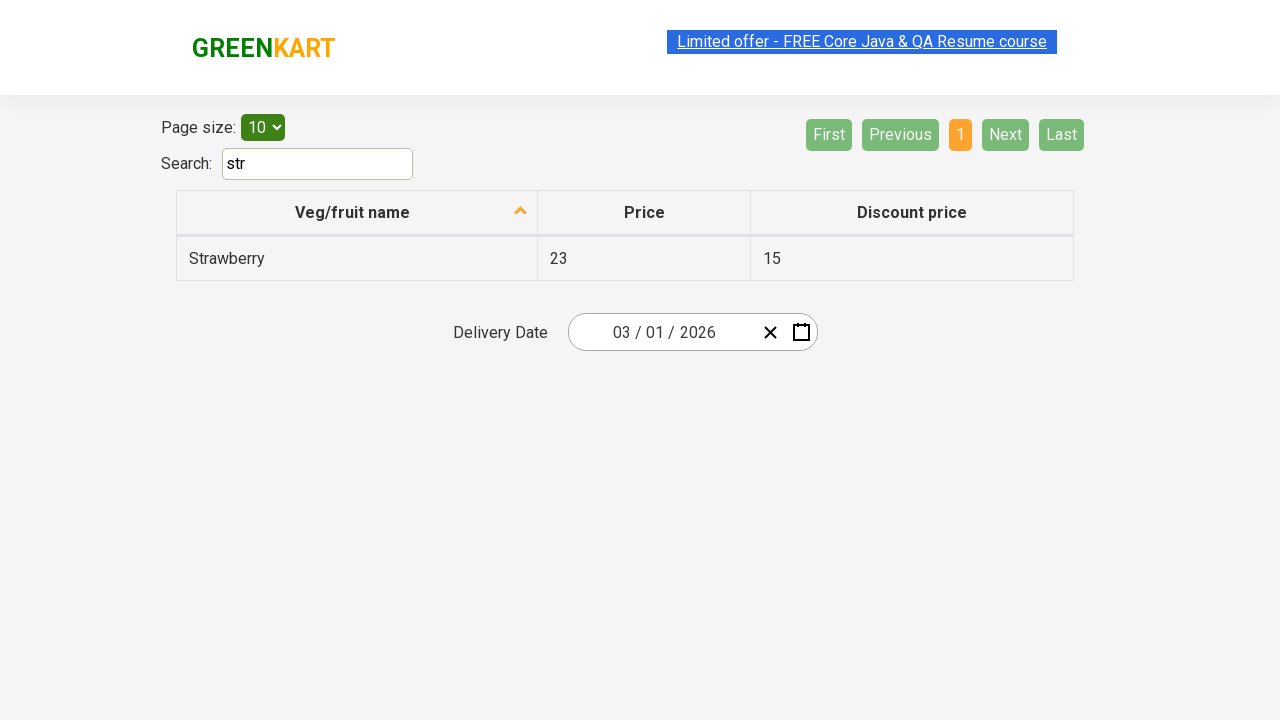

Clicked on Strawberry cell again at (357, 258) on internal:role=cell[name="Strawberry"i]
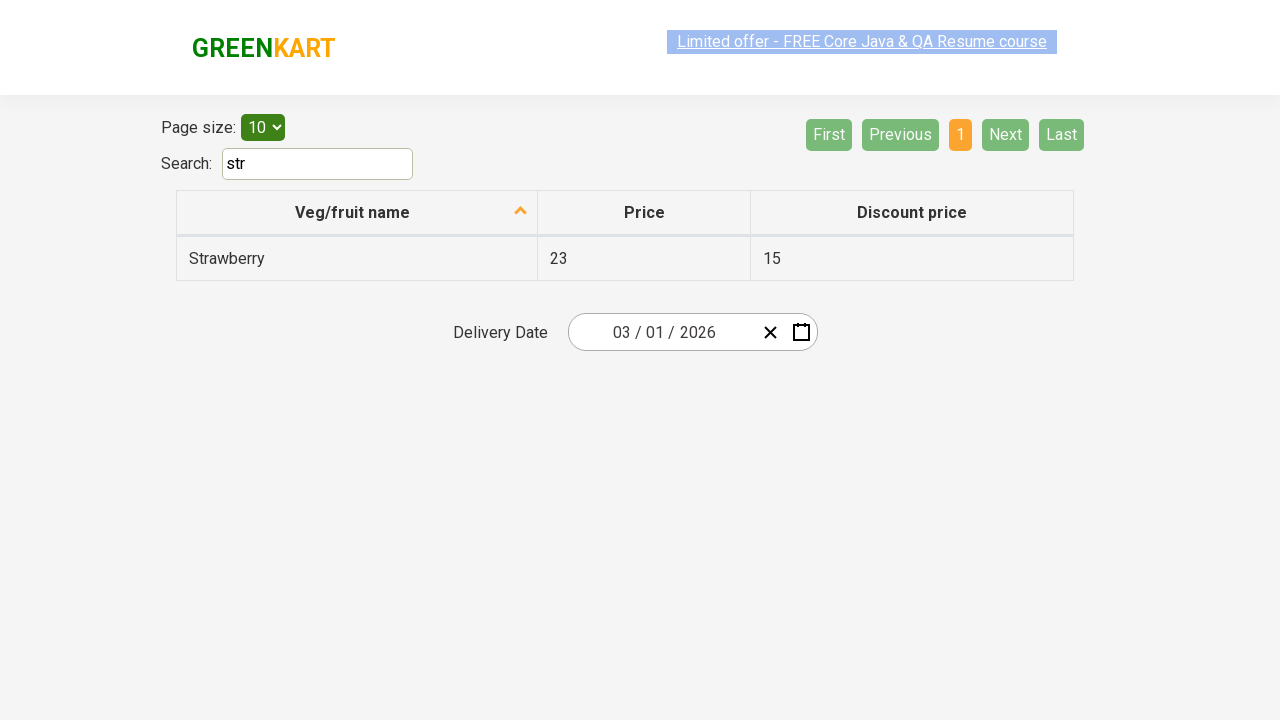

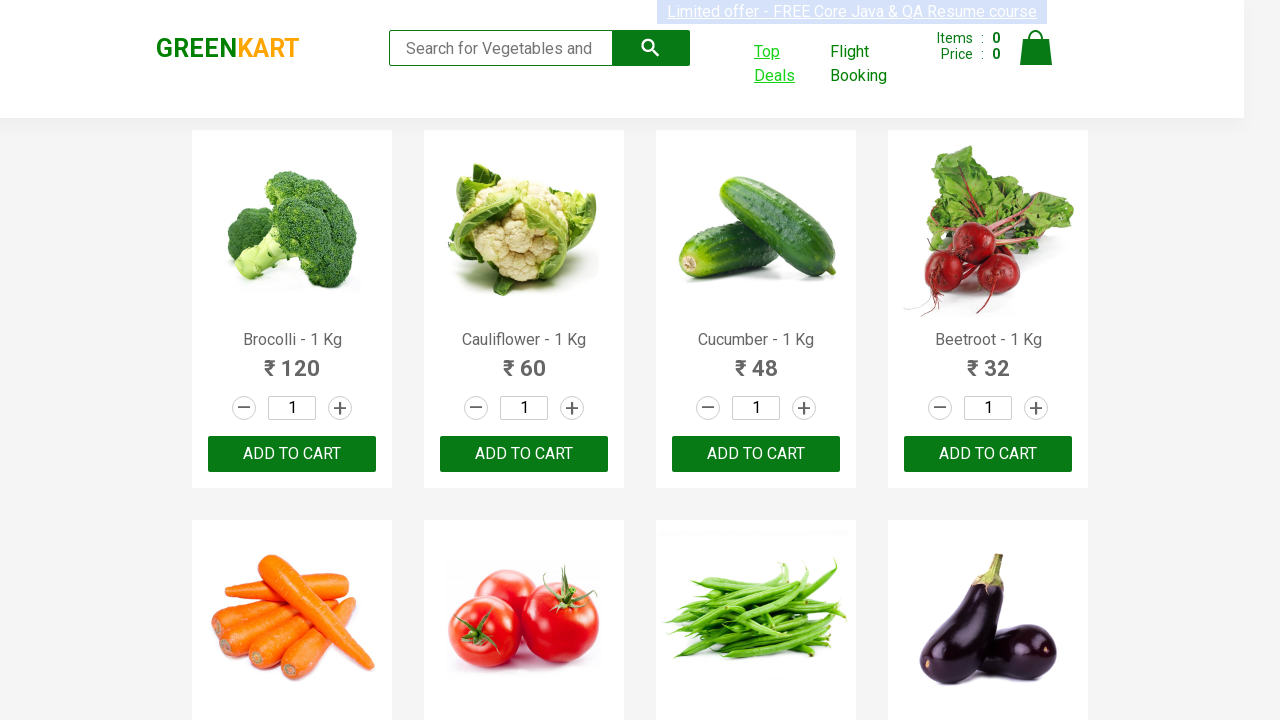